Tests the reset button in artist recommendation section by entering an artist name and then clicking reset to clear the field

Starting URL: https://ldevr3t2.github.io

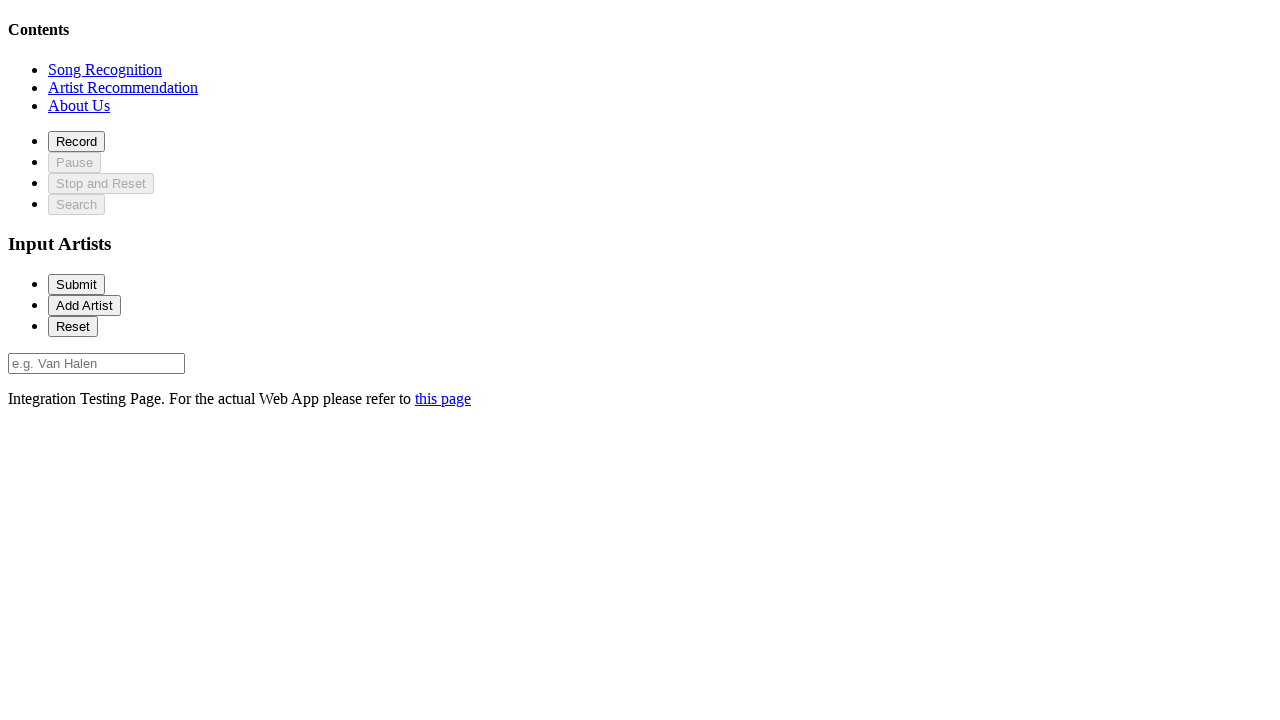

Clicked on recommendation section at (123, 87) on #recommendationSection
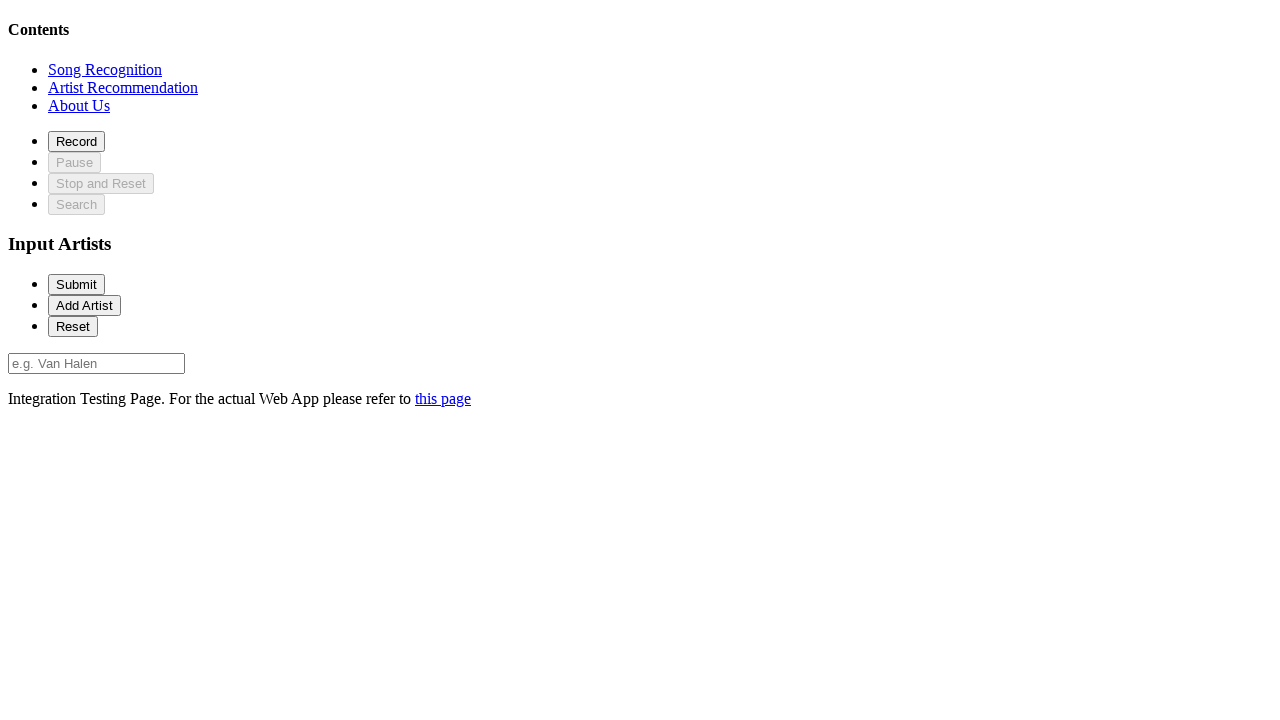

Artist input field loaded
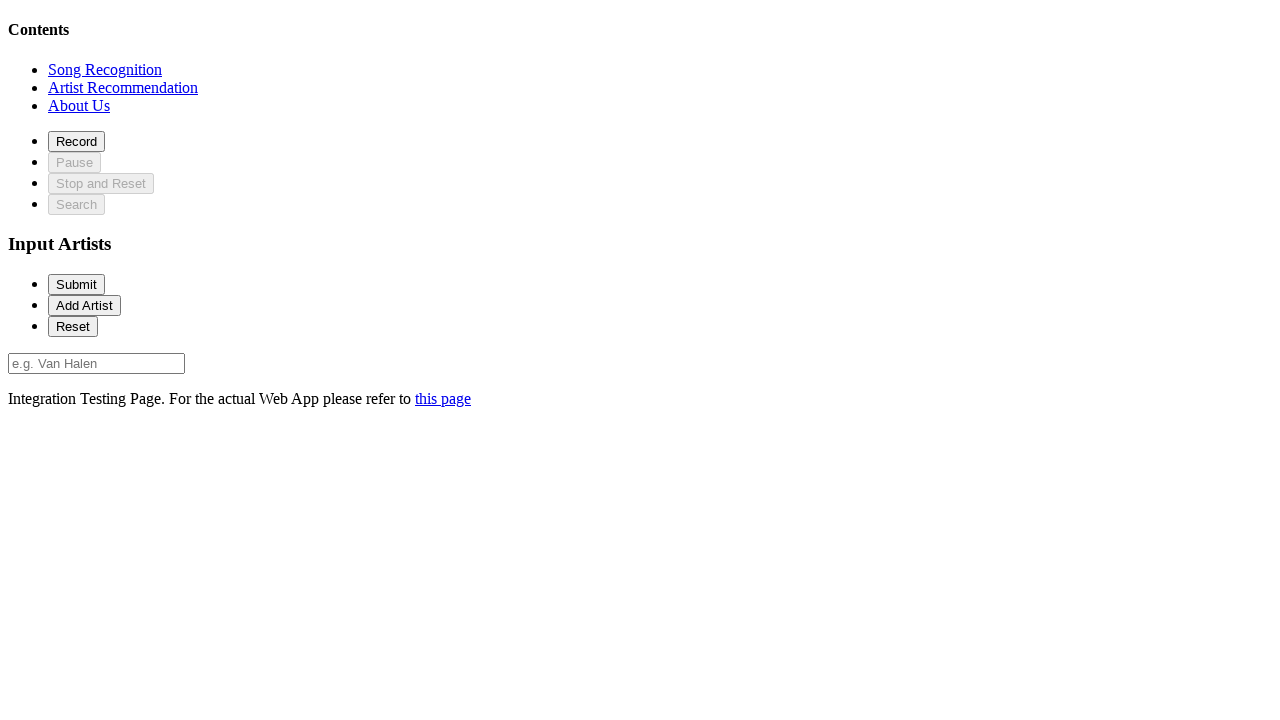

Entered 'Van Halen' in artist input field on #artist-0
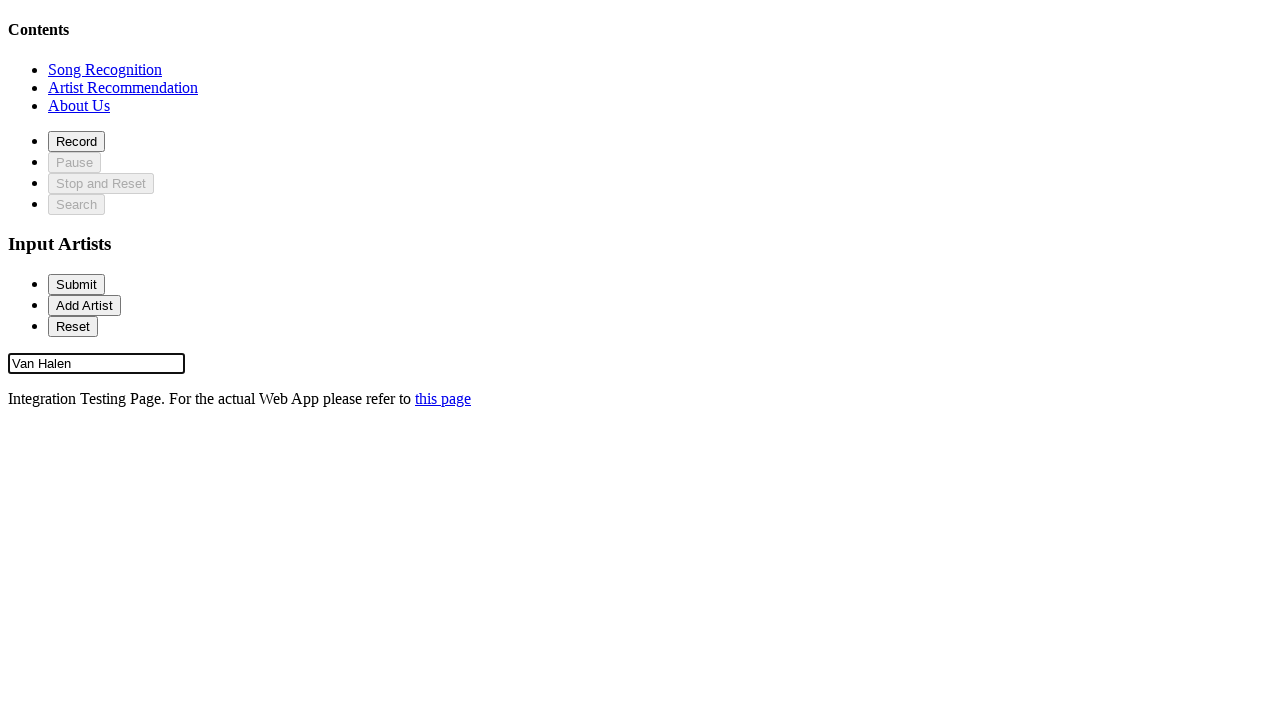

Clicked reset button to clear artist input field at (73, 326) on #reset
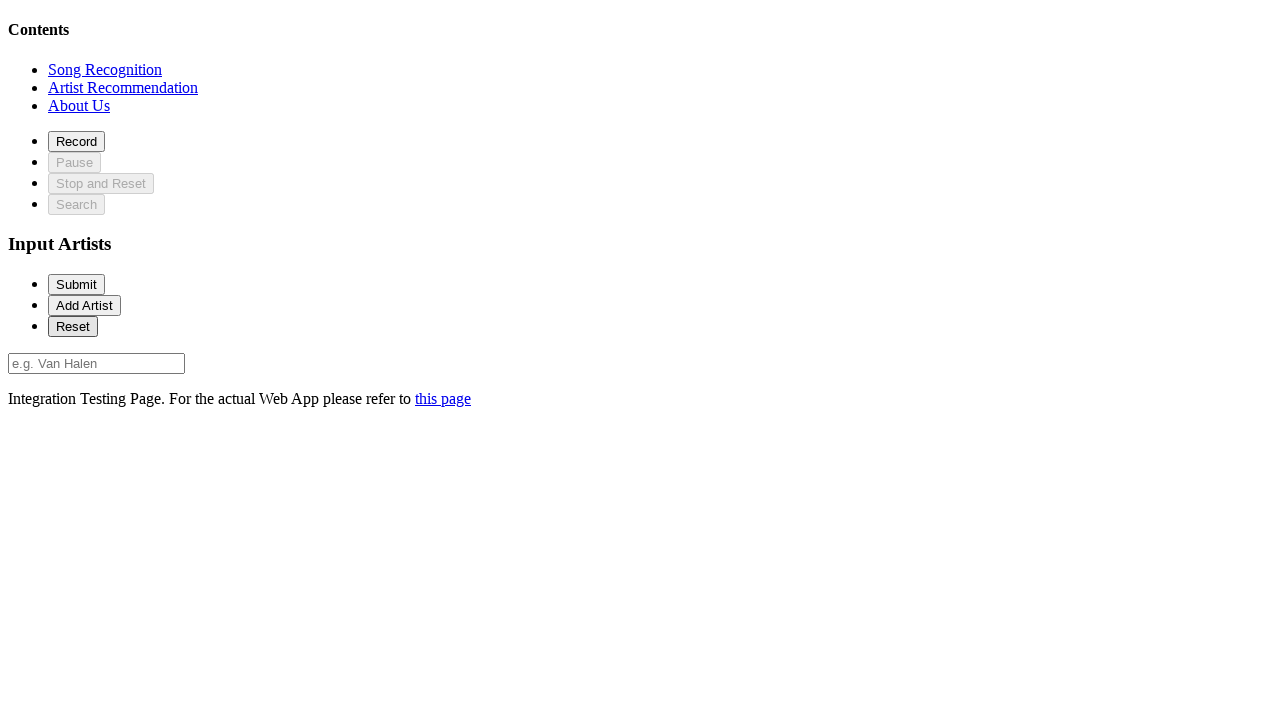

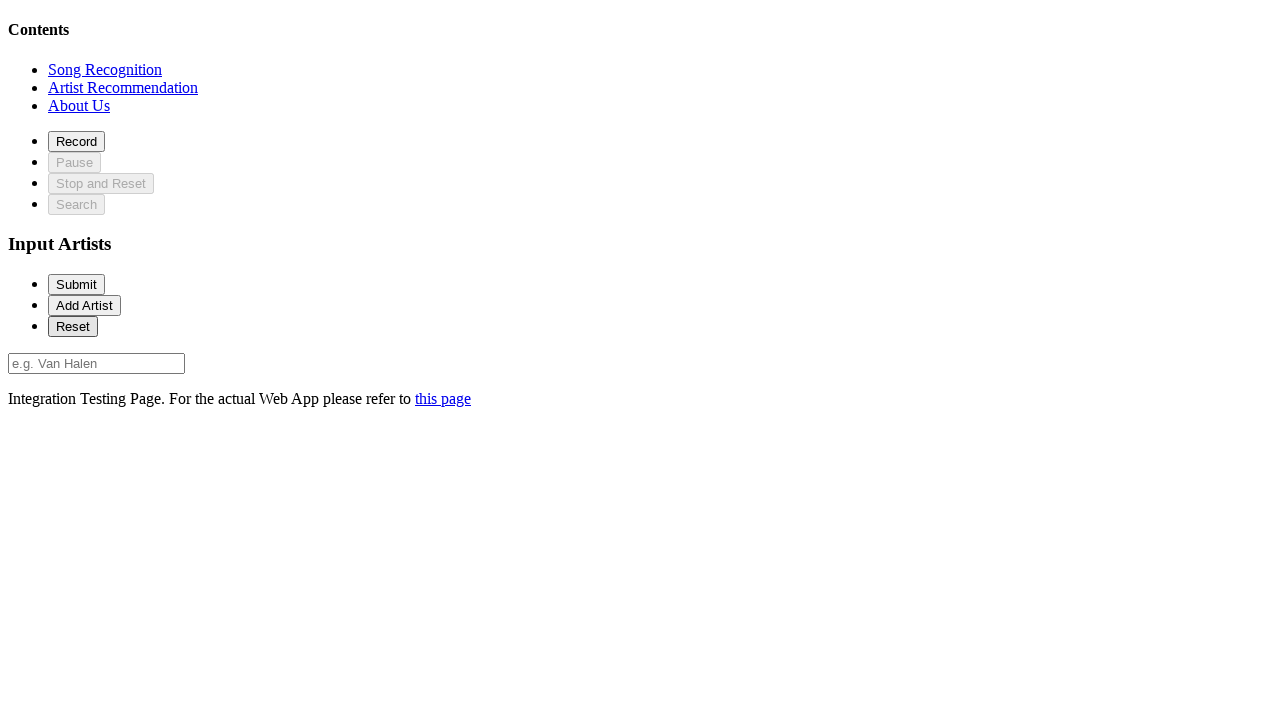